Tests various mouse click operations including single click, double click, right click, shift+click, hover, and positional click on a demo page

Starting URL: https://sahitest.com/demo/clicks.htm

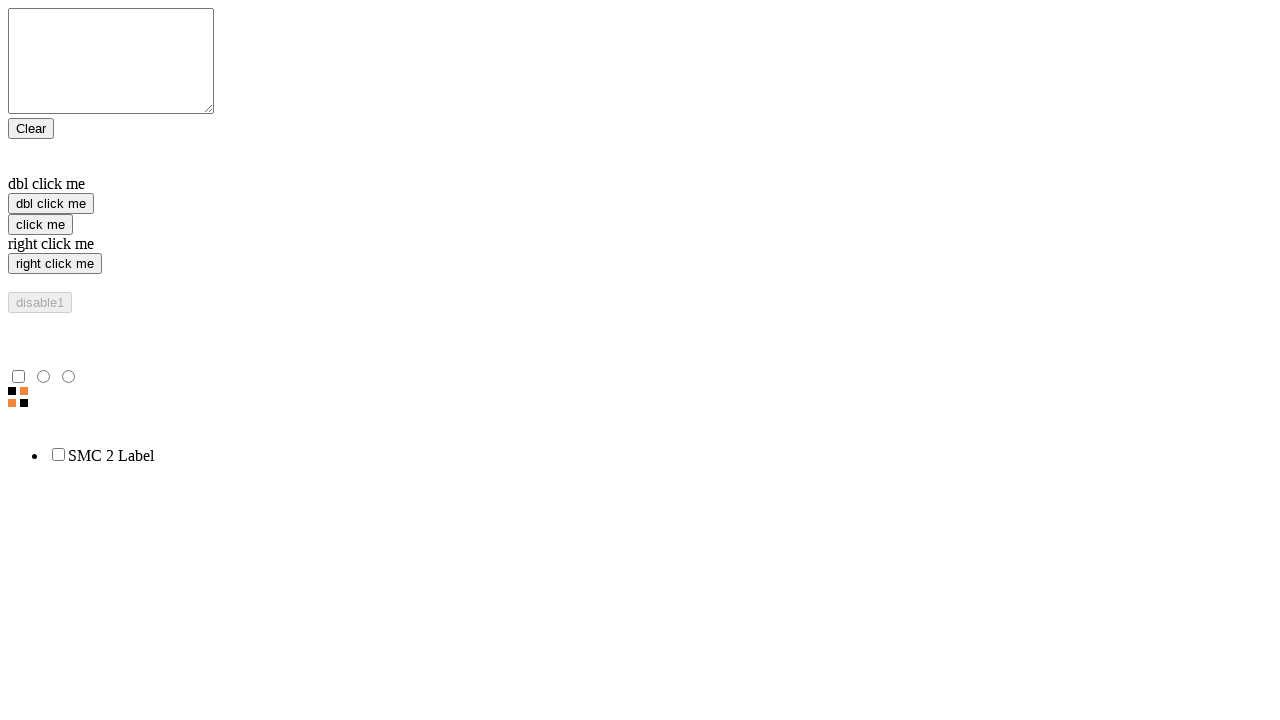

Single clicked 'click me' button at (40, 224) on "click me"
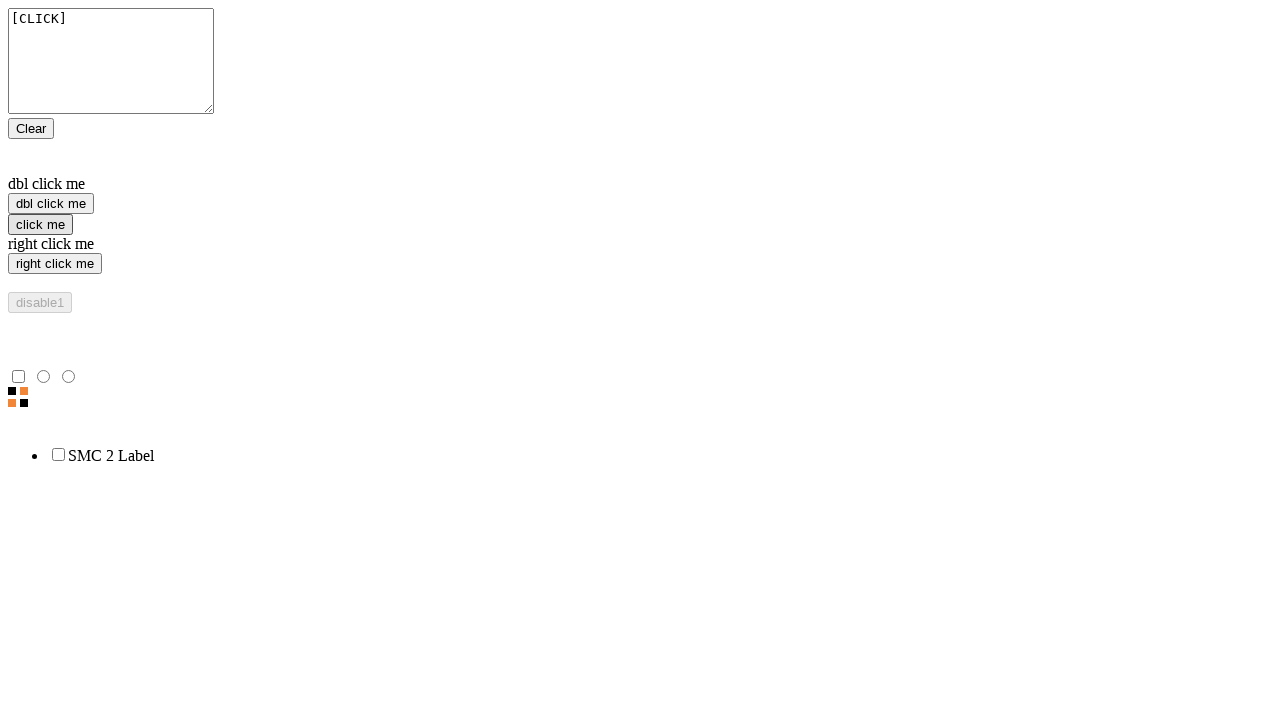

Double clicked 'dbl click me' button at (640, 184) on "dbl click me"
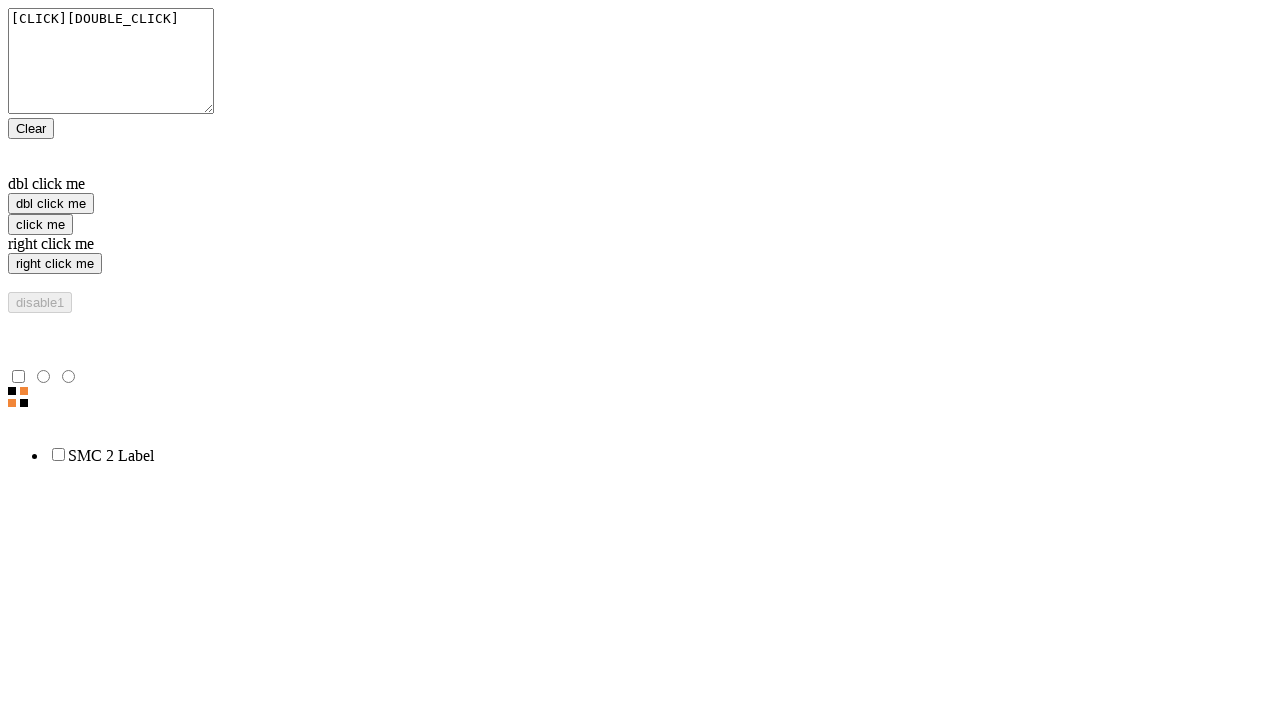

Right clicked 'right click me' button at (640, 244) on "right click me"
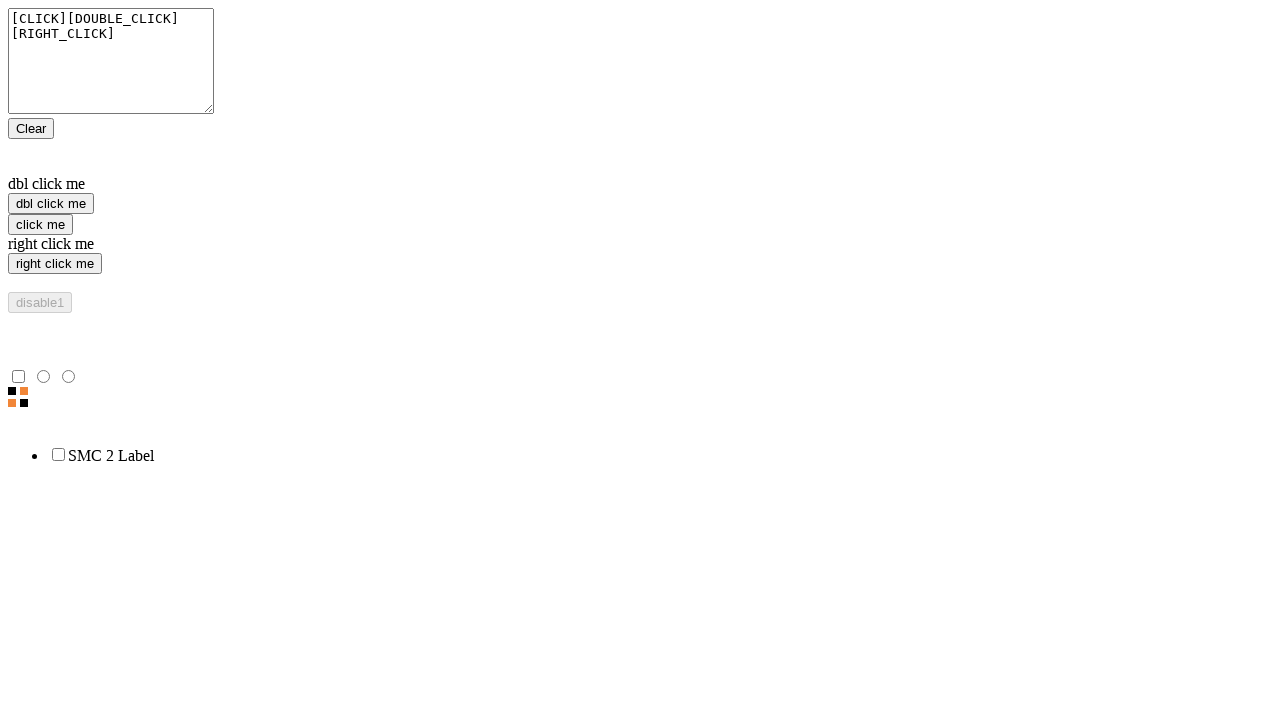

Shift+clicked 'right click me' button at (640, 244) on "right click me"
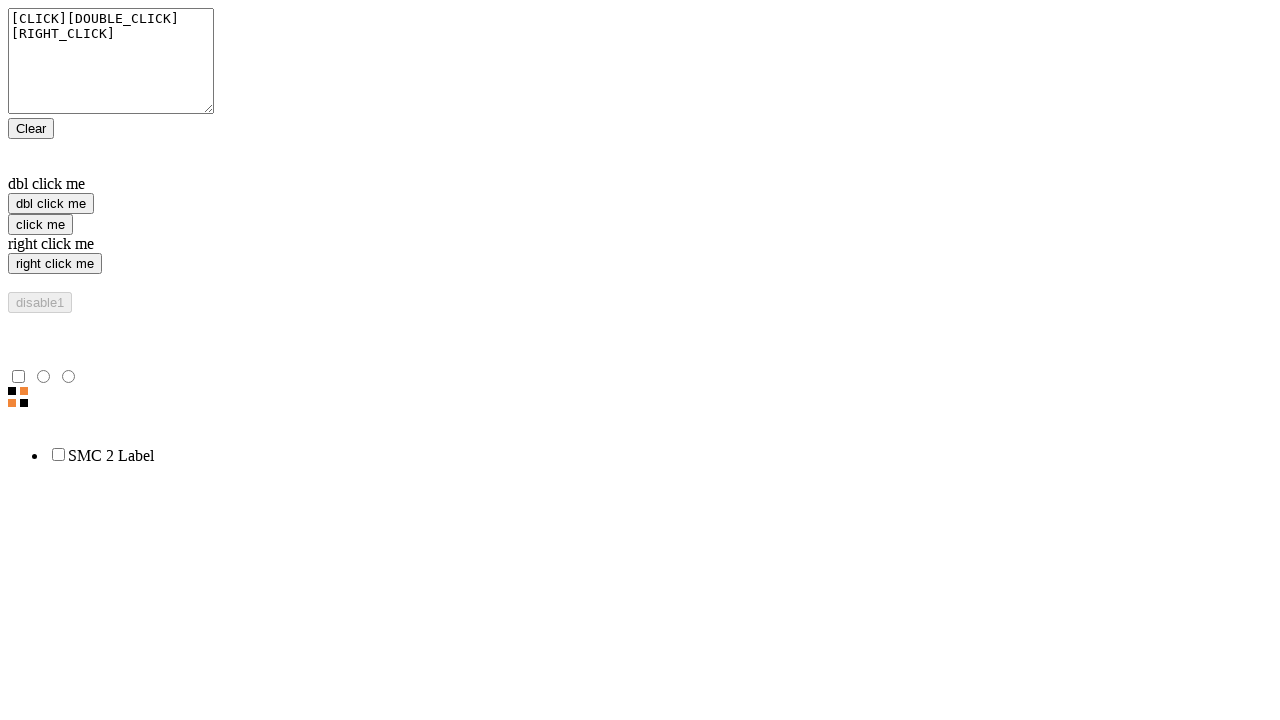

Hovered over 'Clear' button at (31, 128) on "Clear"
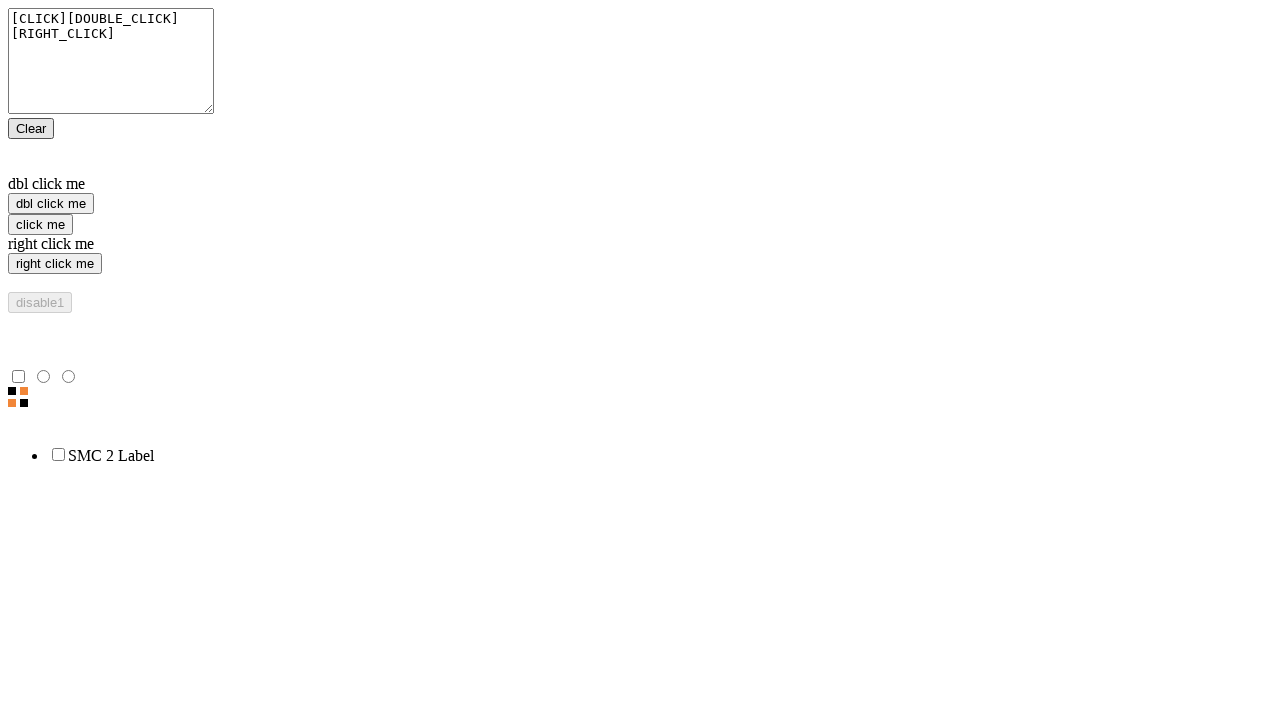

Hovered over 'Clear' button again at (31, 128) on "Clear"
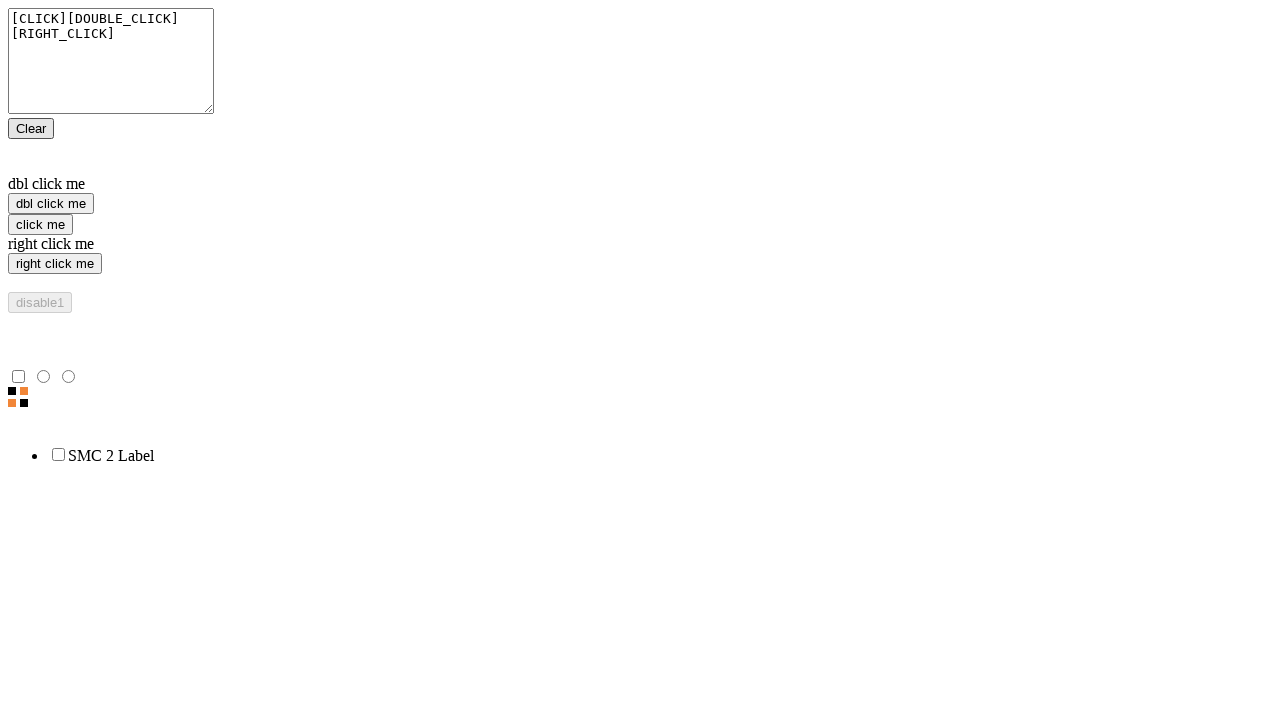

Clicked 'Clear' button at top-left corner position at (10, 120) on "Clear"
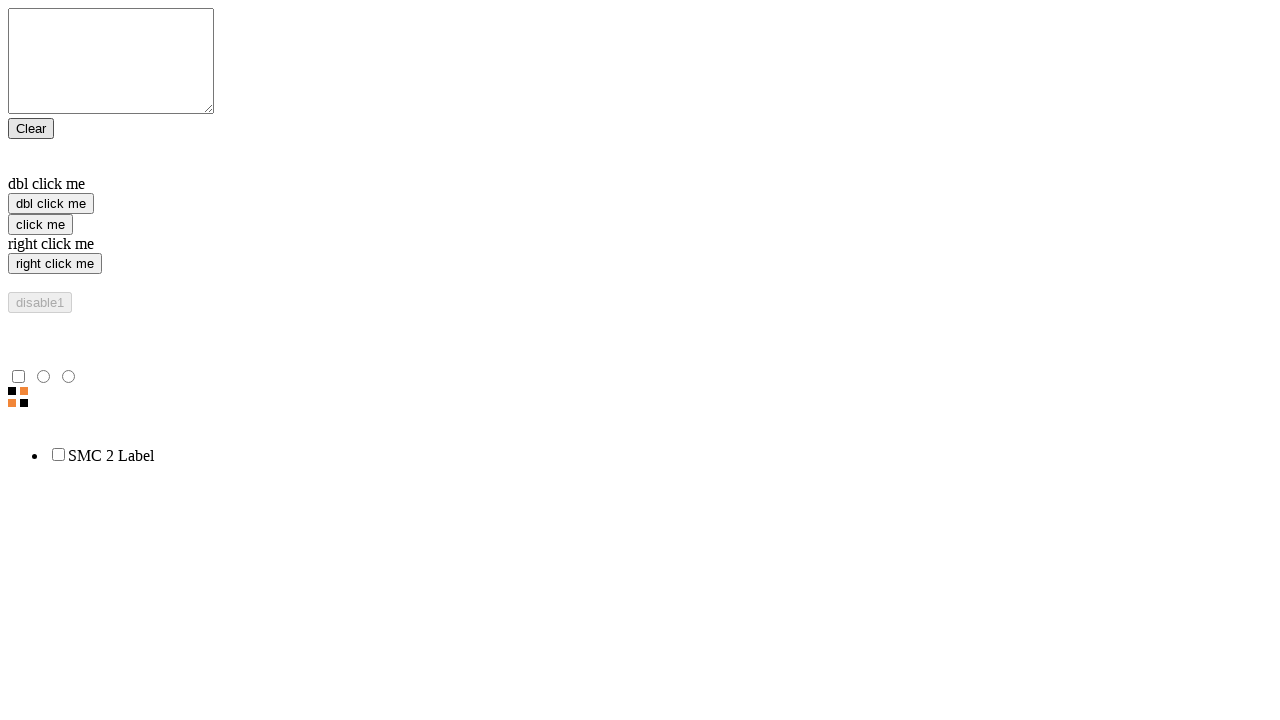

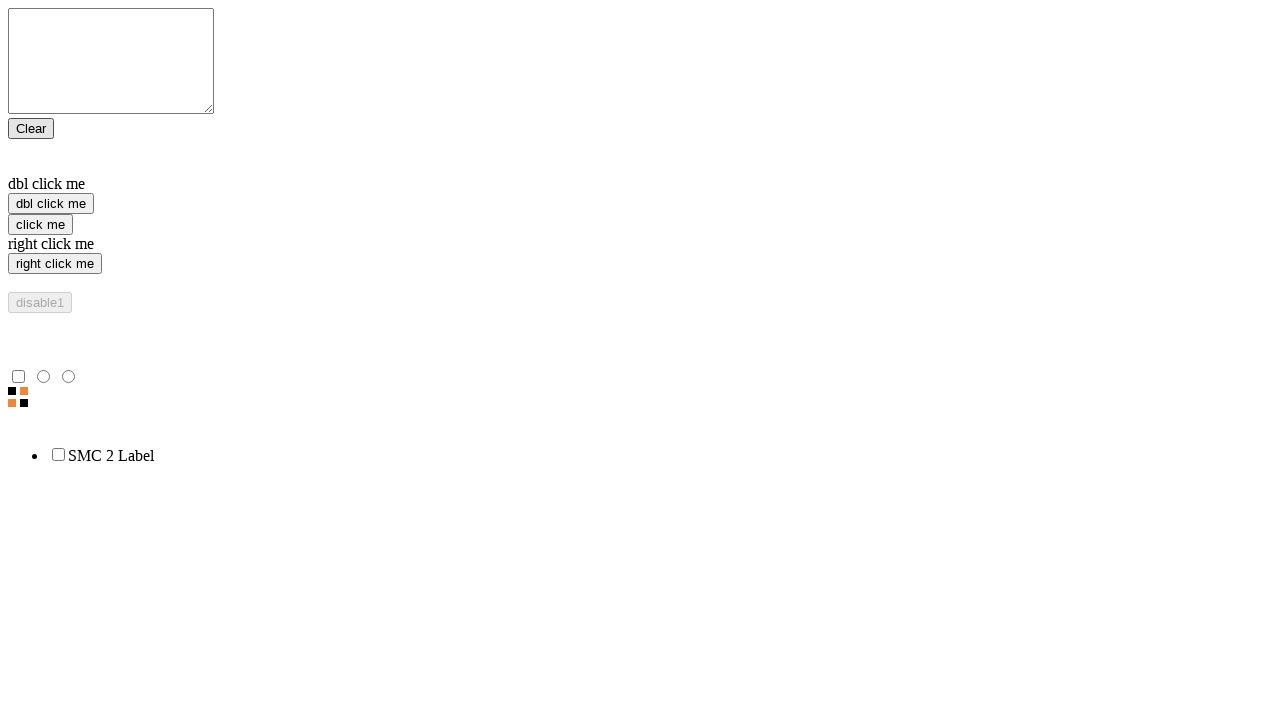